Tests keyboard actions on a text comparison website by typing text in the first textarea, selecting all with Ctrl+A, copying with Ctrl+C, tabbing to the second textarea, and pasting with Ctrl+V.

Starting URL: https://text-compare.com/

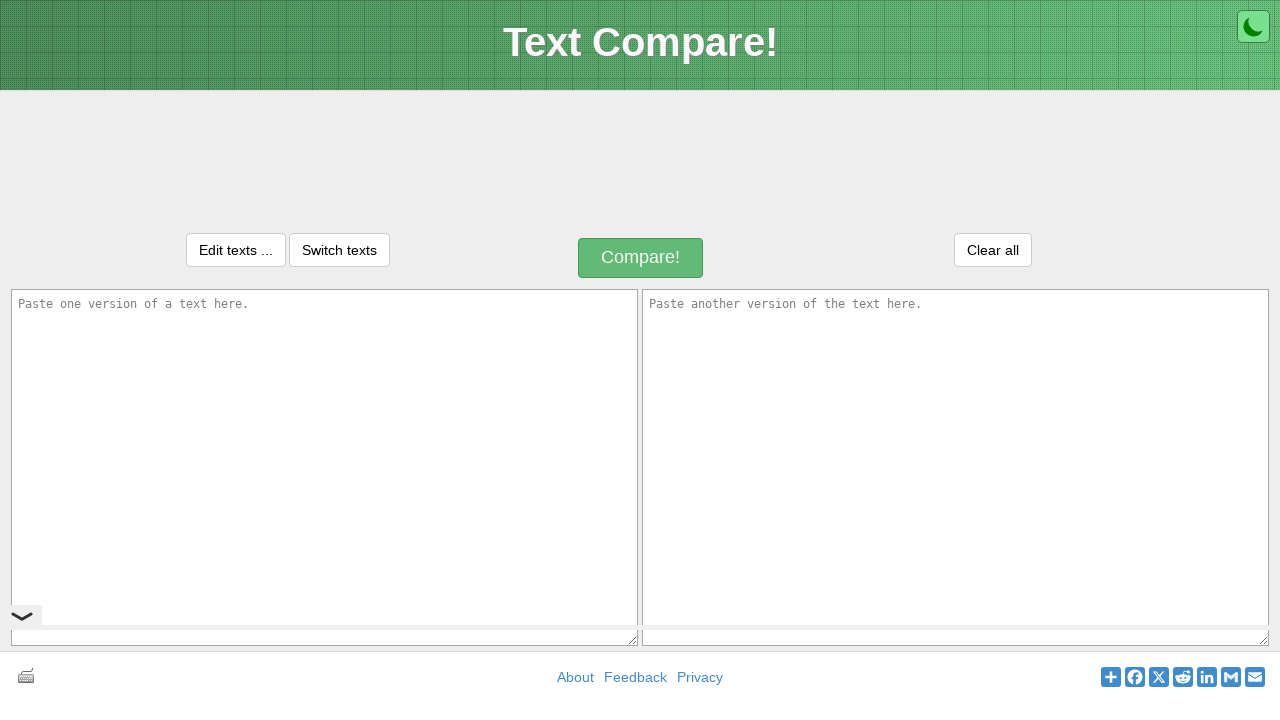

Filled first textarea with 'Welcome' on textarea#inputText1
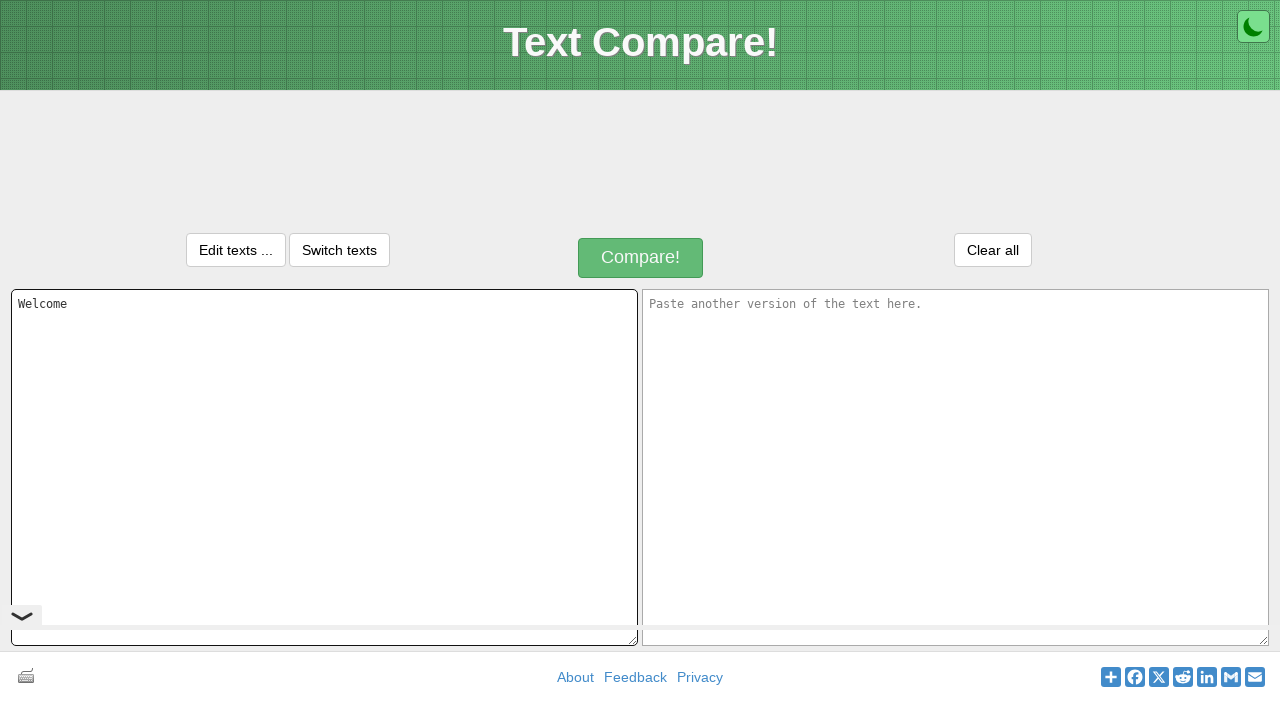

Clicked on first textarea to ensure focus at (324, 467) on textarea#inputText1
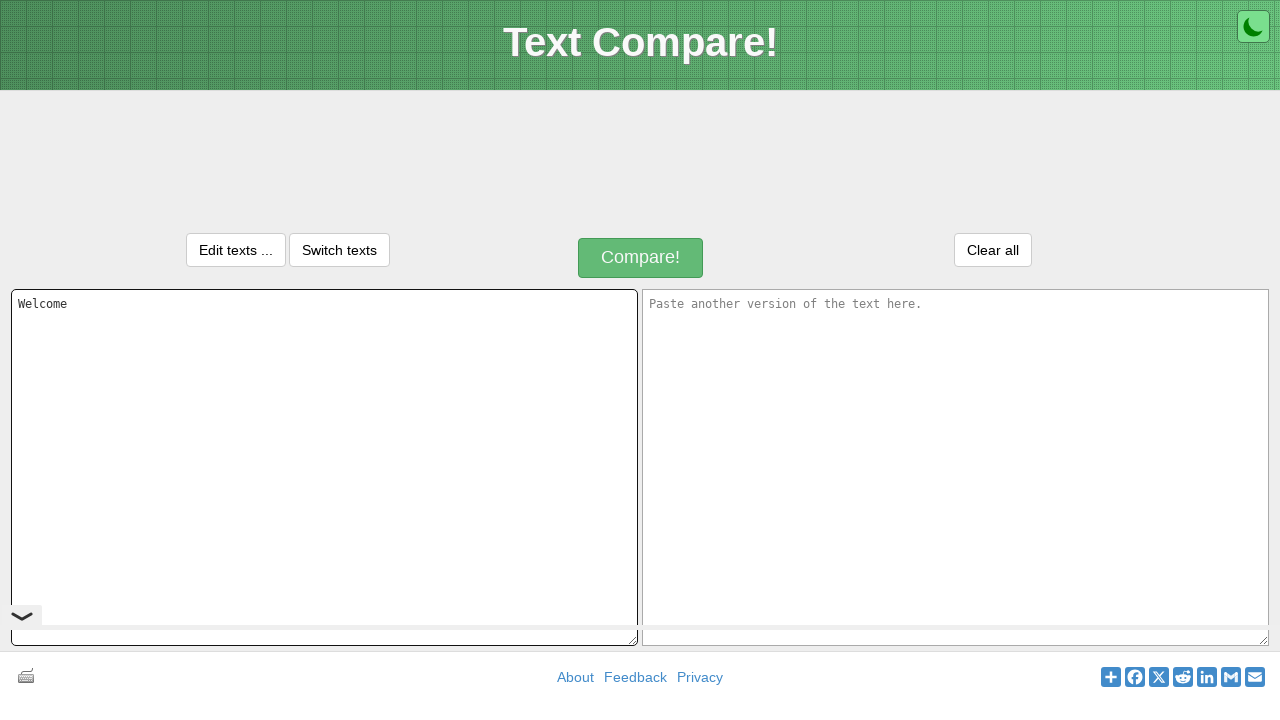

Selected all text in first textarea with Ctrl+A
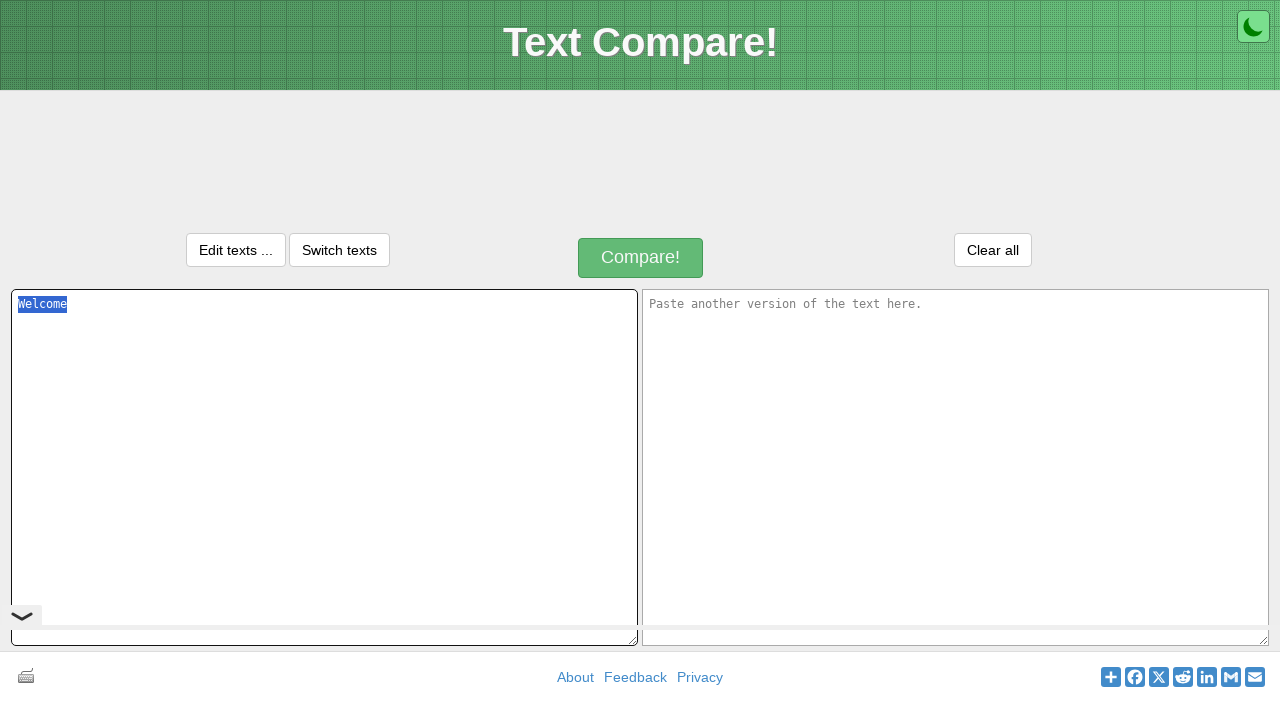

Copied selected text with Ctrl+C
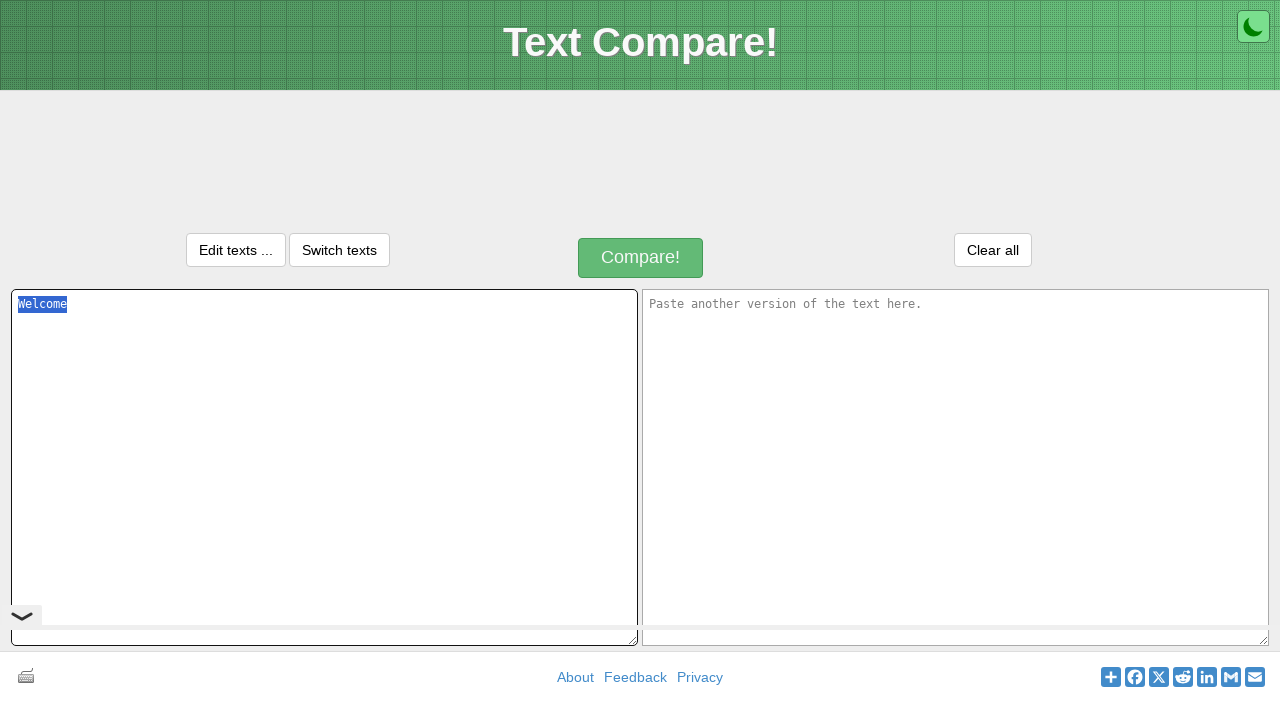

Tabbed to second textarea
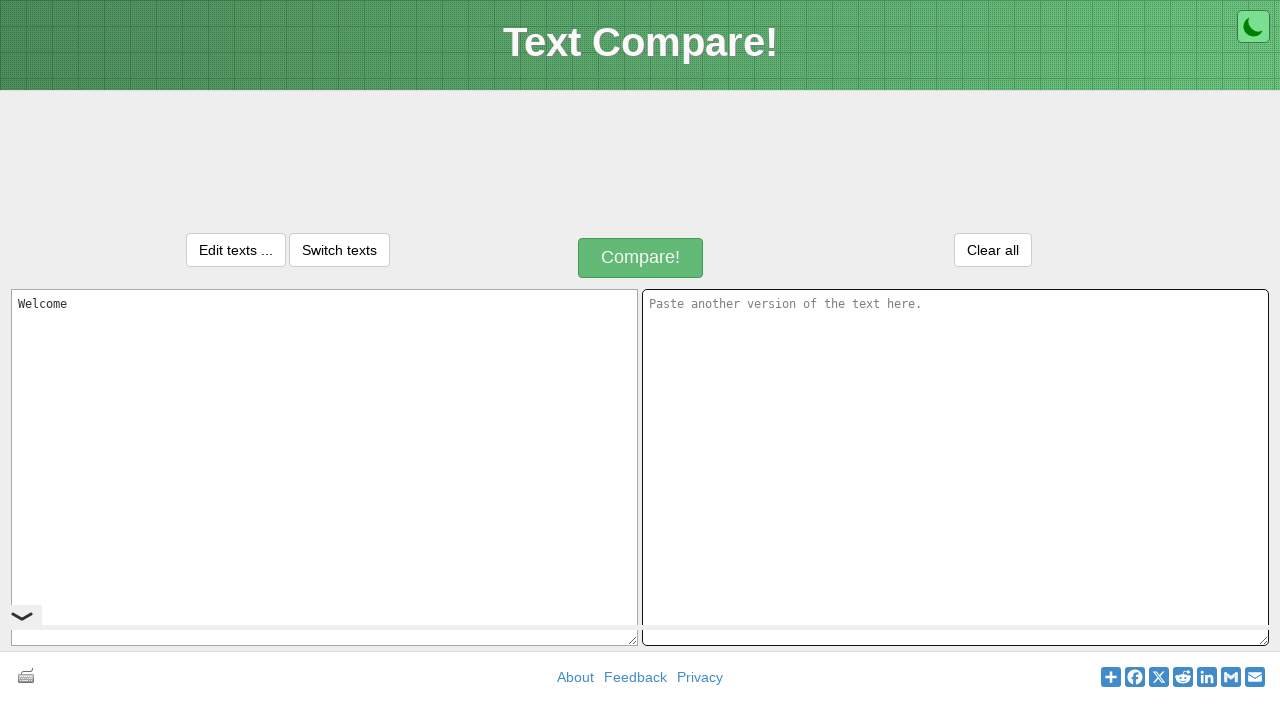

Pasted text into second textarea with Ctrl+V
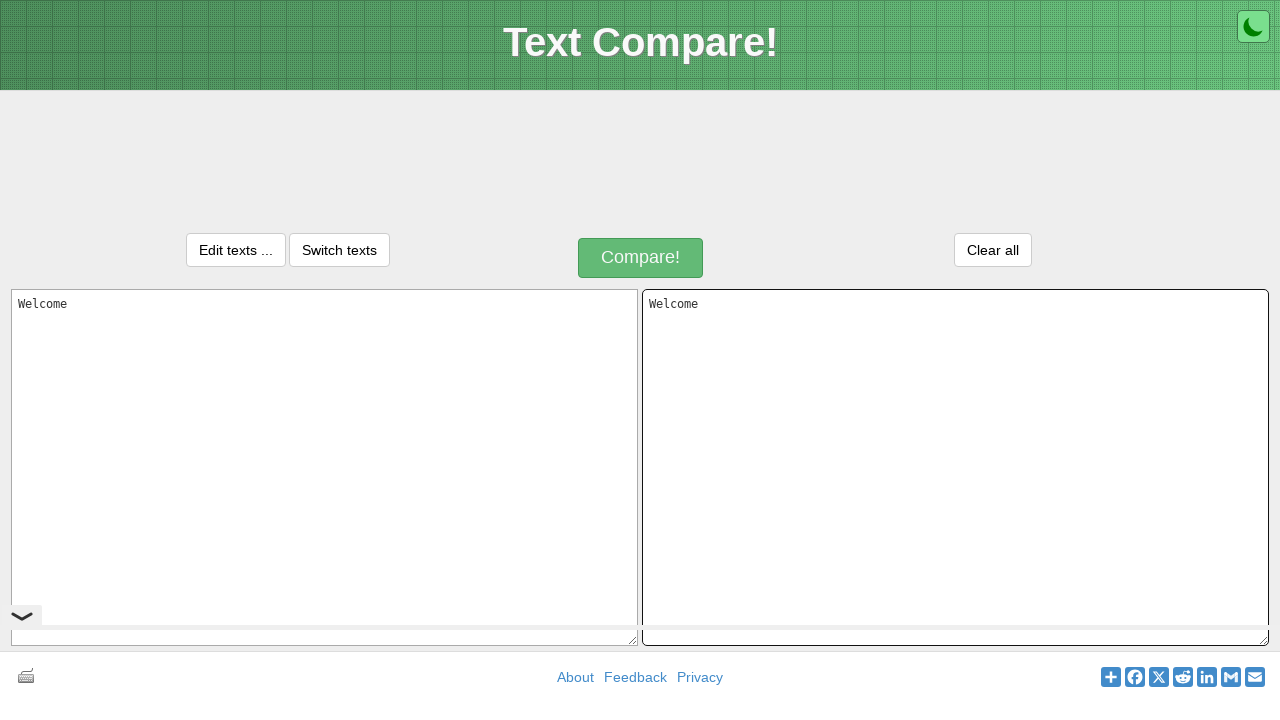

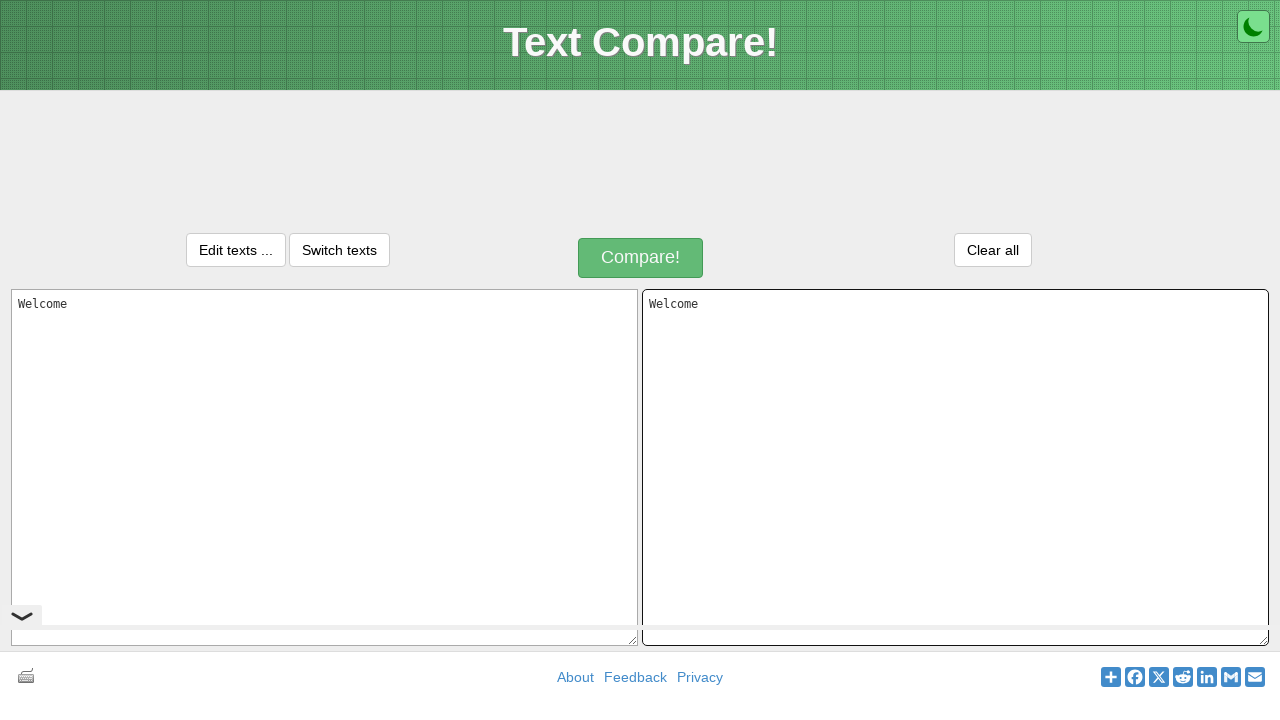